Navigates to GeeksforGeeks website and retrieves the page title

Starting URL: https://www.geeksforgeeks.org/

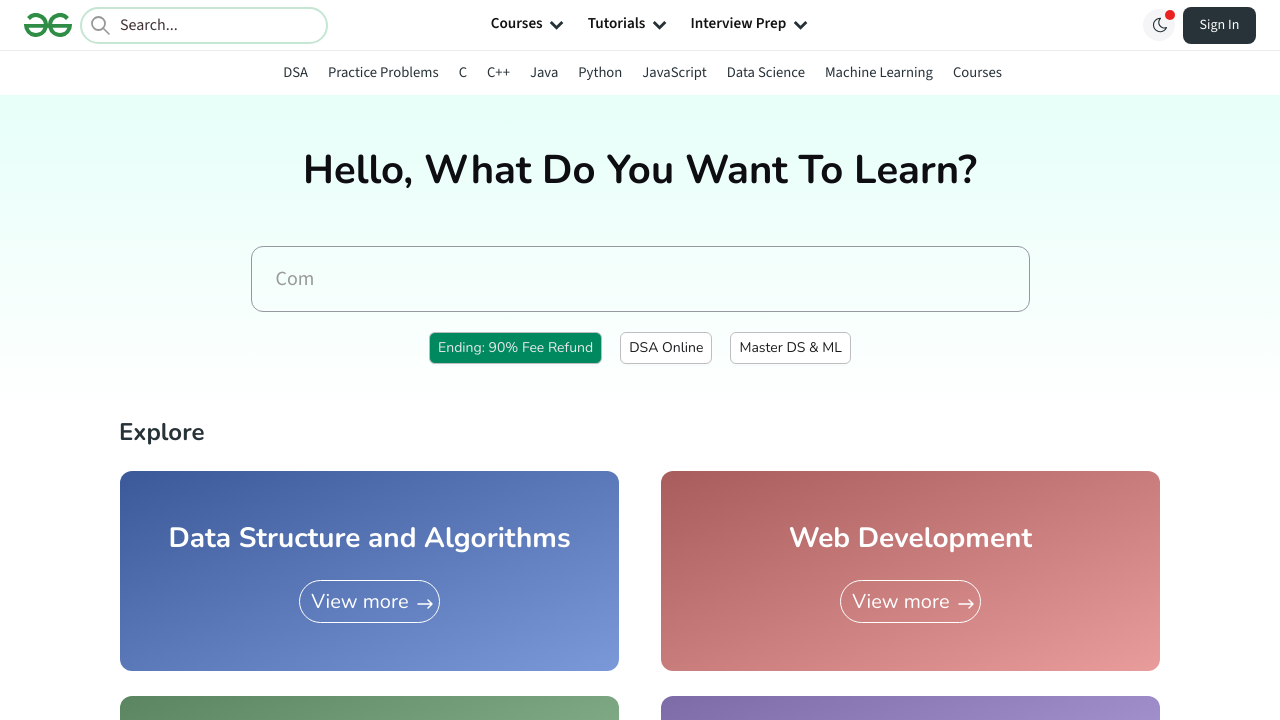

Waited for page to reach domcontentloaded state
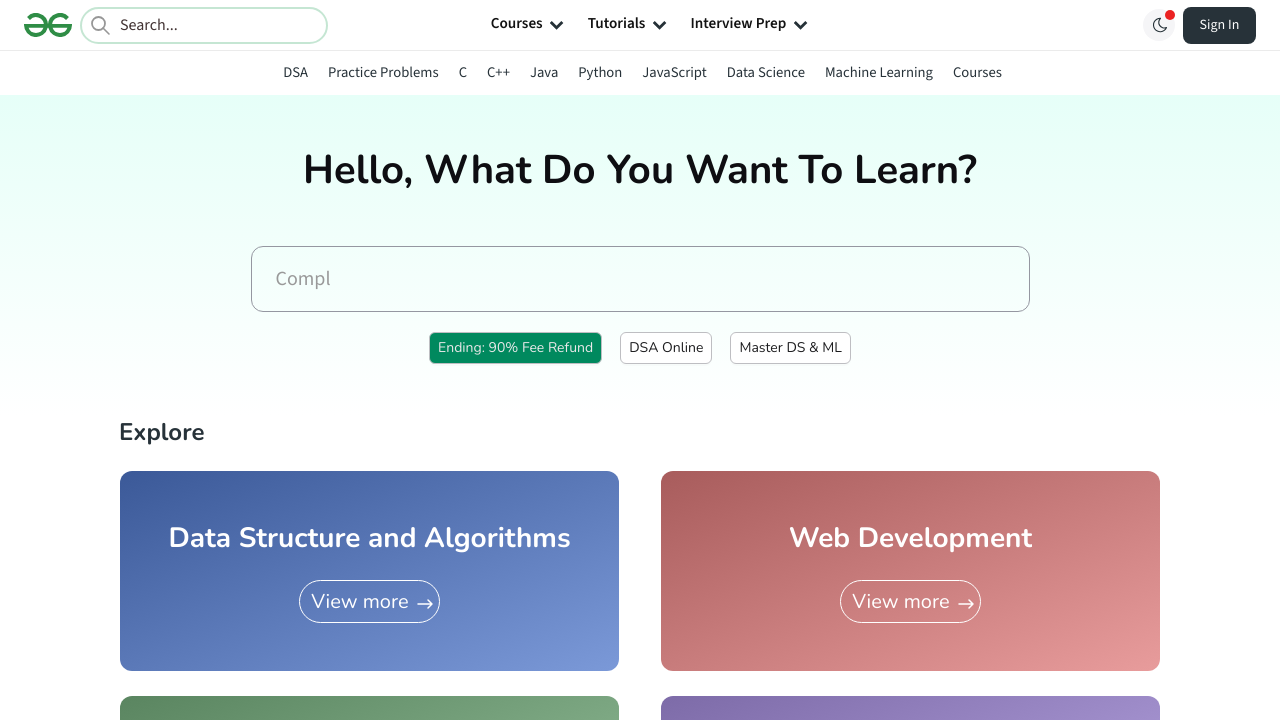

Retrieved page title: GeeksforGeeks | Your All-in-One Learning Portal
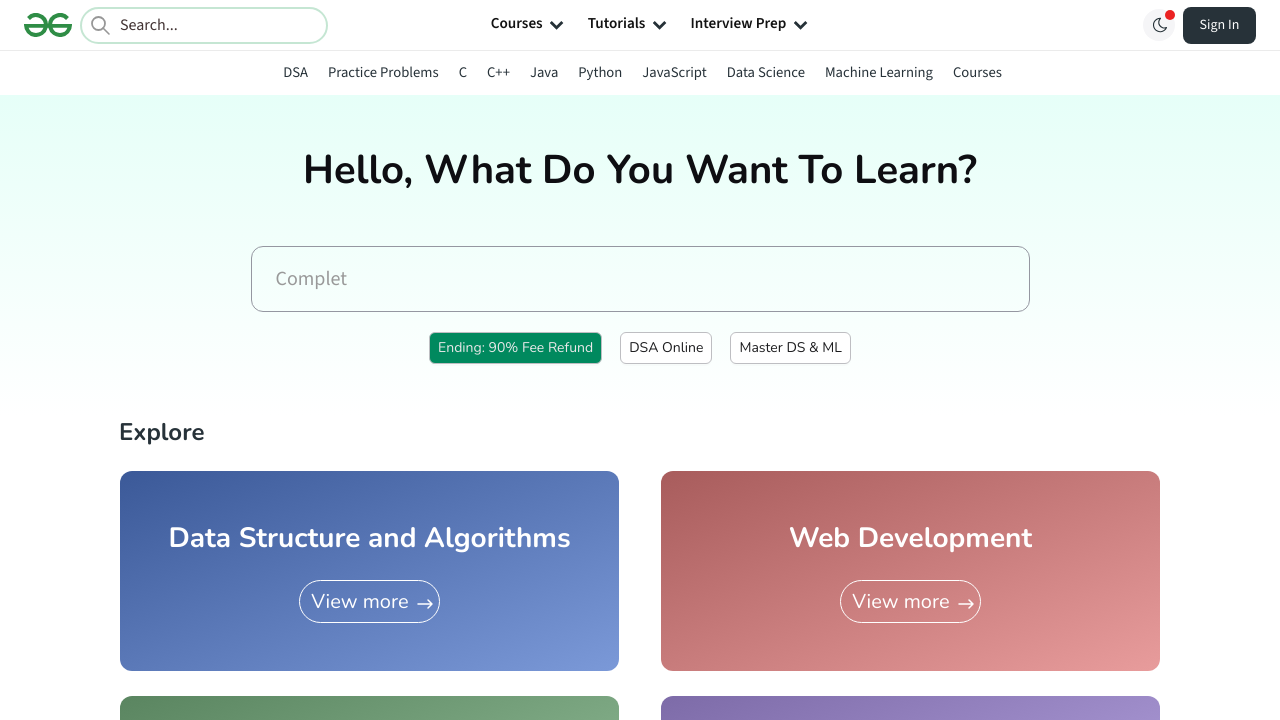

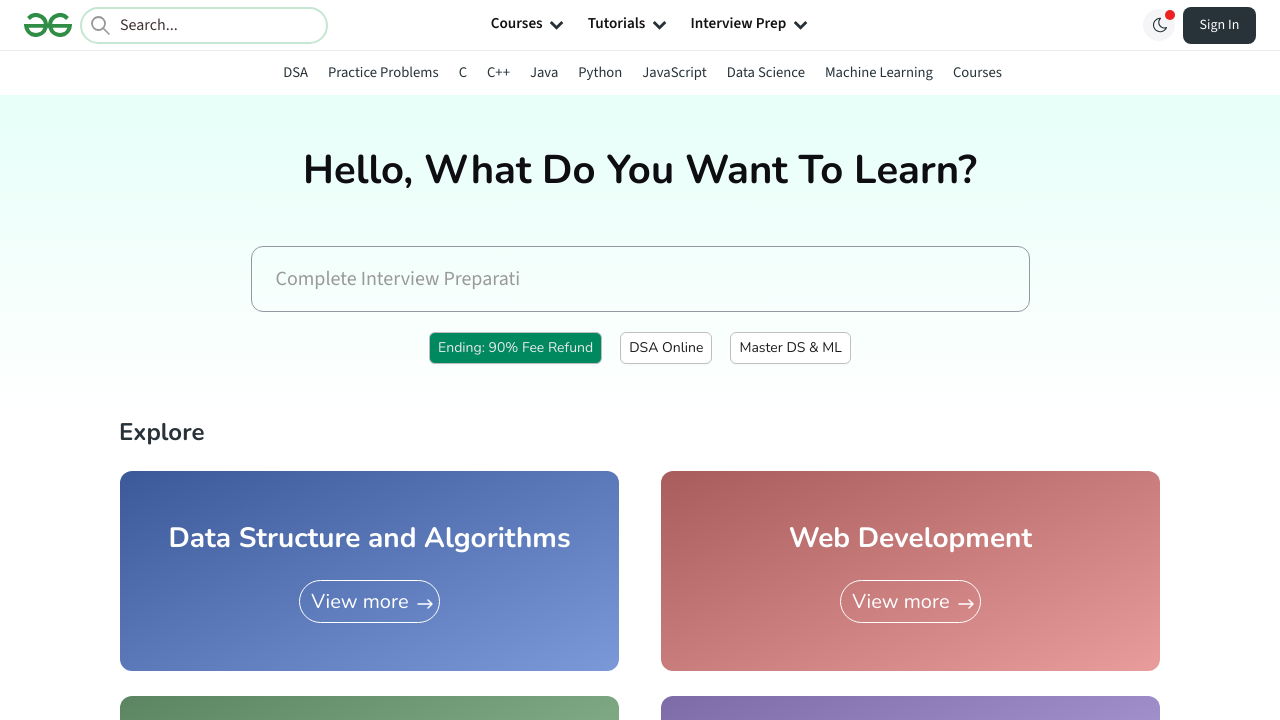